Opens the sign-in page by clicking the log-in button on the homepage

Starting URL: https://test.my-fork.com/

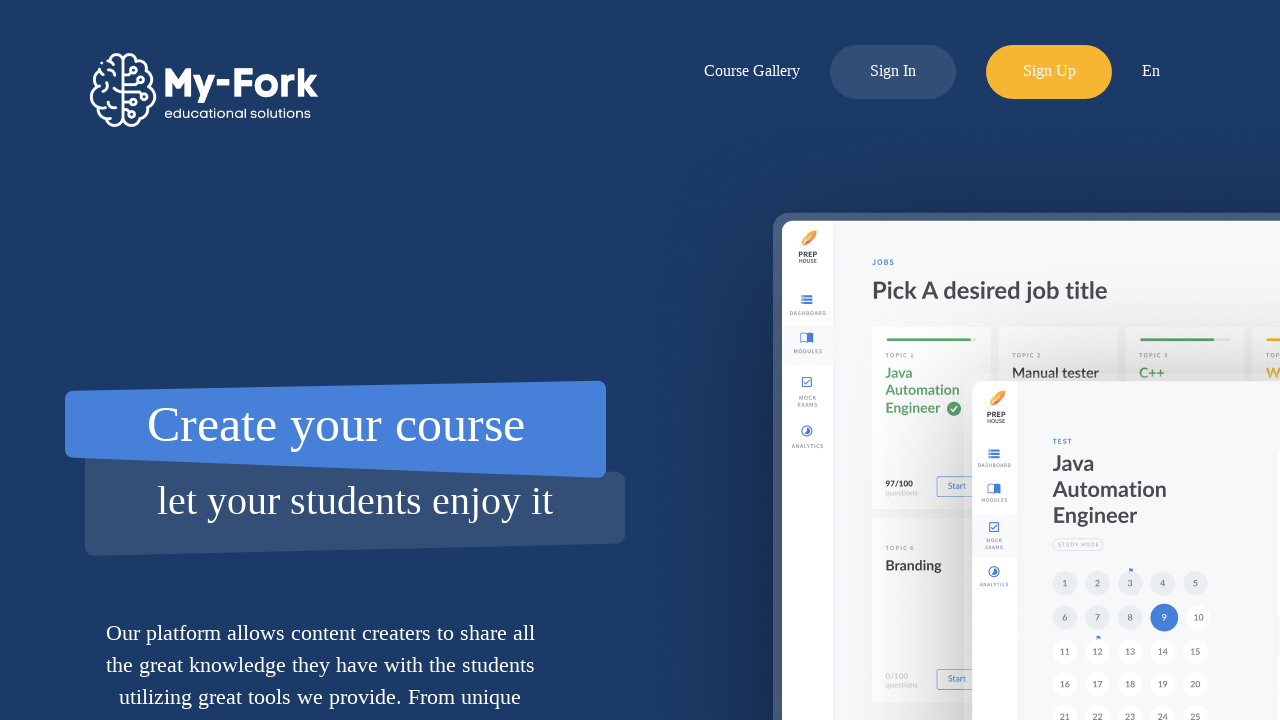

Clicked log-in button to open sign-in page at (893, 72) on xpath=//div[@id='log-in-button']/..
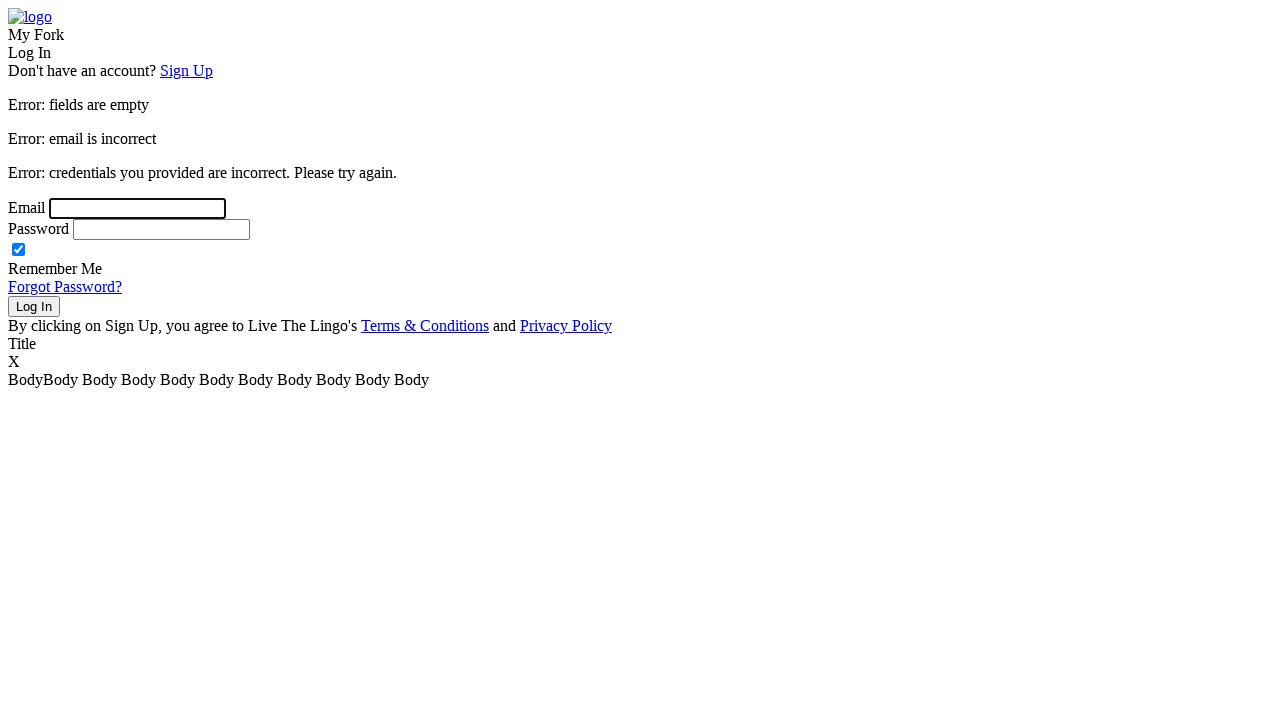

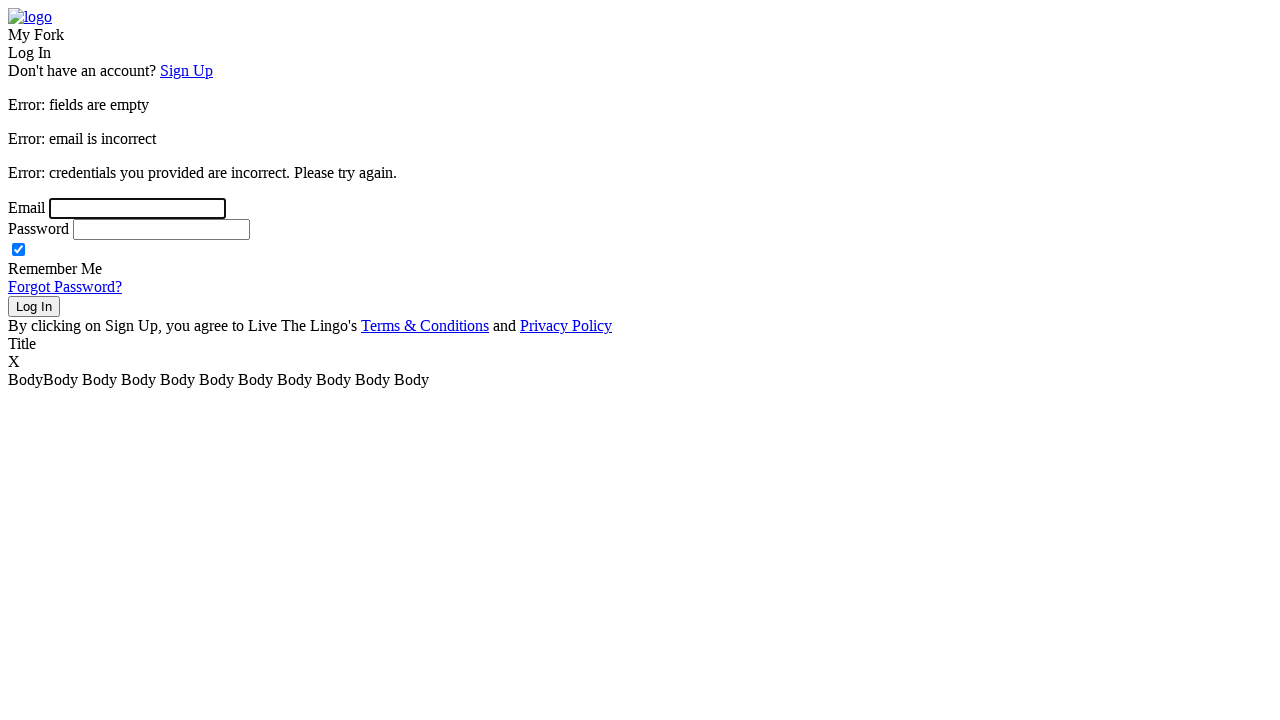